Tests form input behavior by filling a last name field, refreshing the page, and filling the field again to verify the form resets properly after refresh

Starting URL: https://rpachallenge.com/

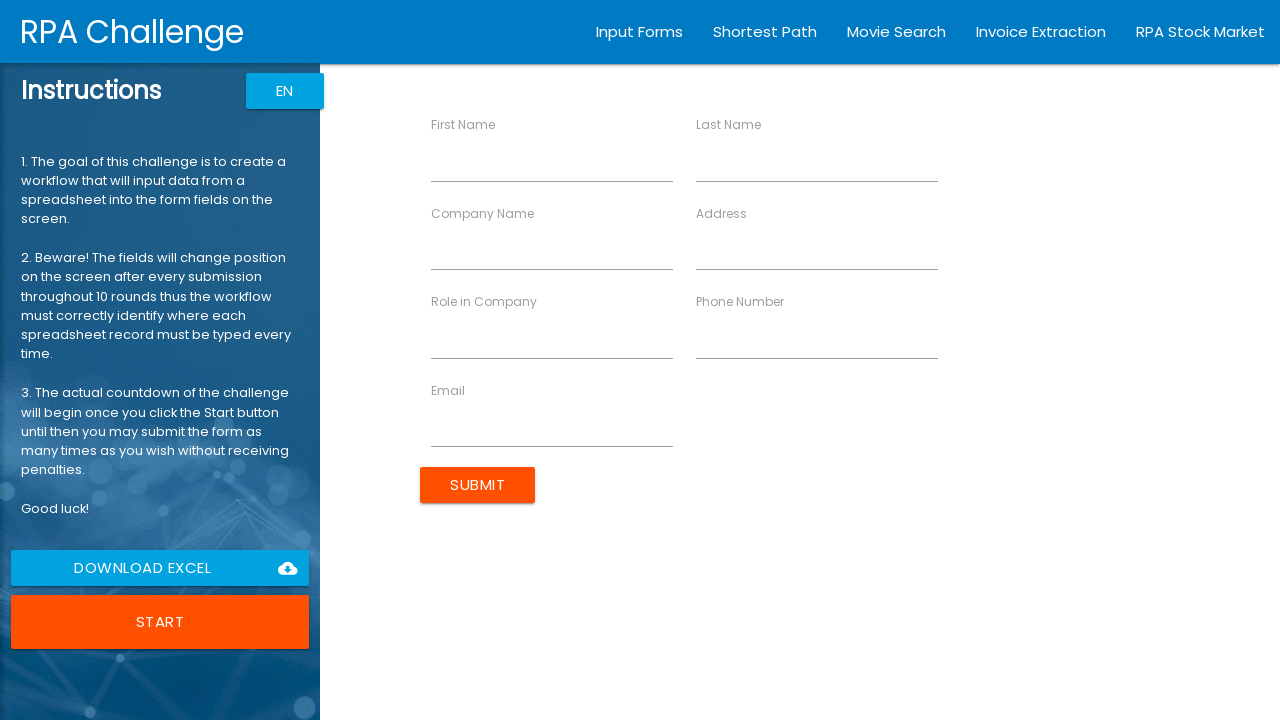

Filled last name field with 'ABC' on input[ng-reflect-name='labelLastName']
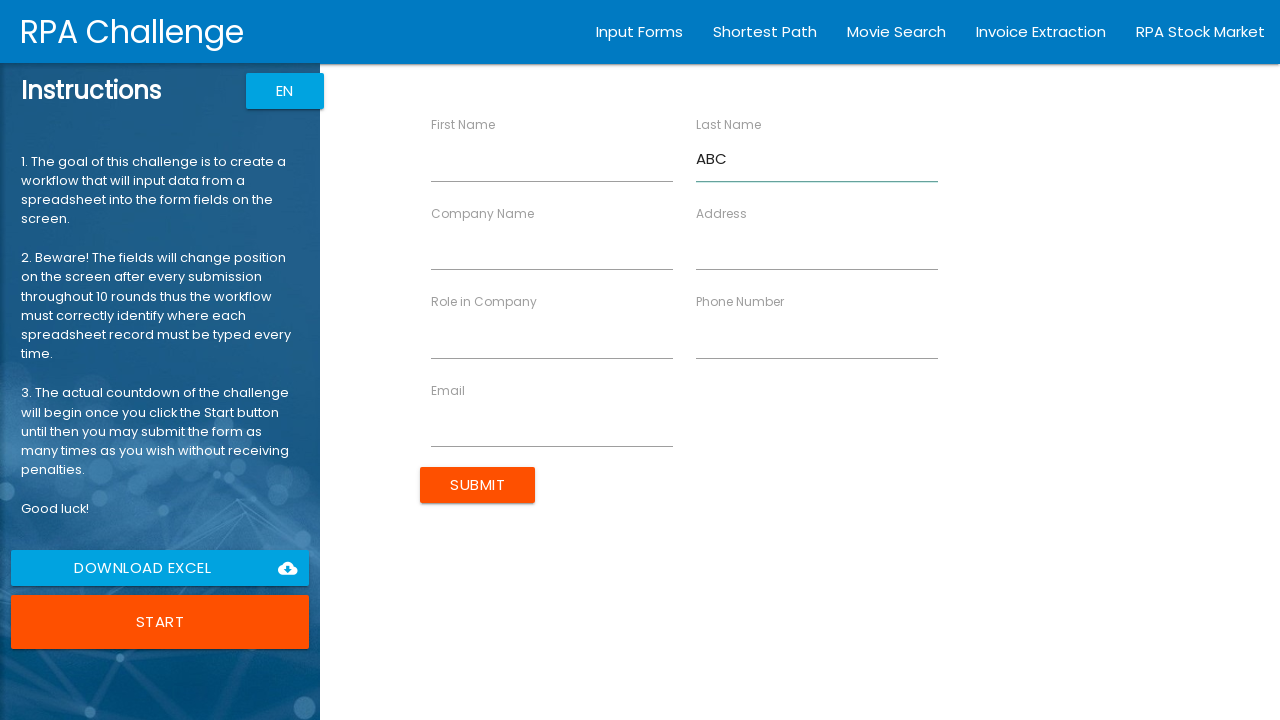

Refreshed the page to verify form reset
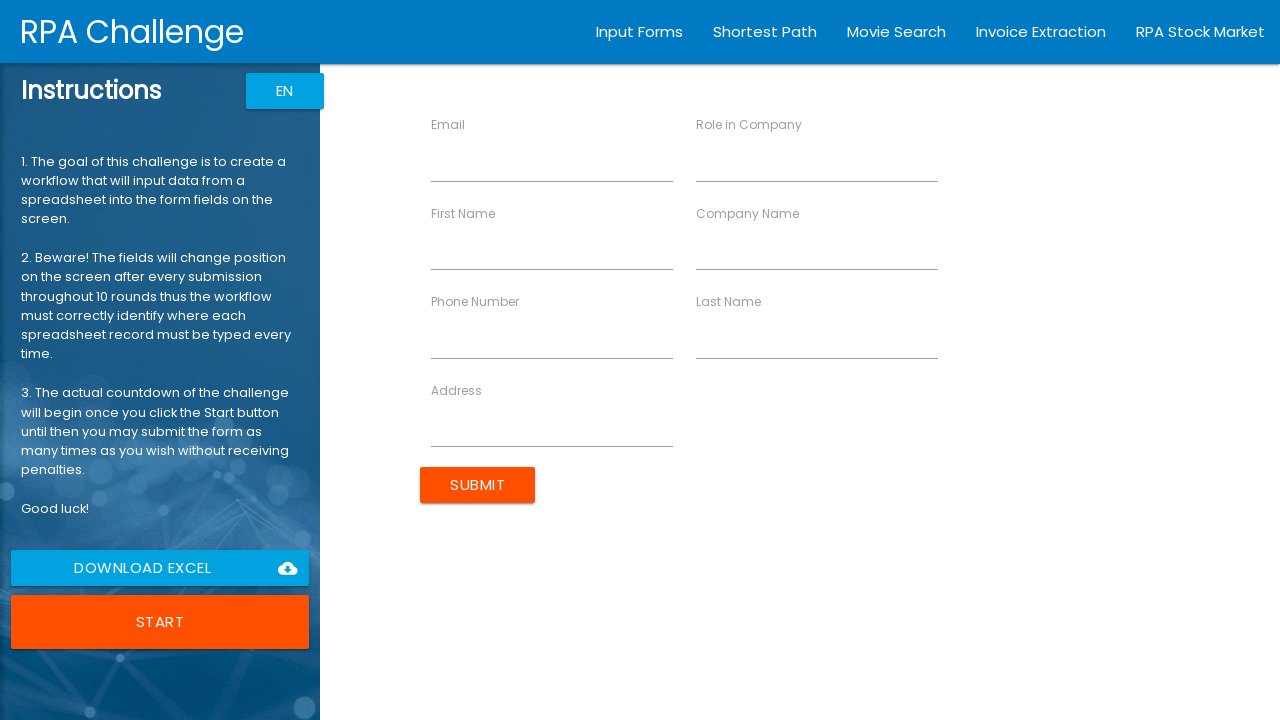

Filled last name field with 'XYZ' after page refresh on input[ng-reflect-name='labelLastName']
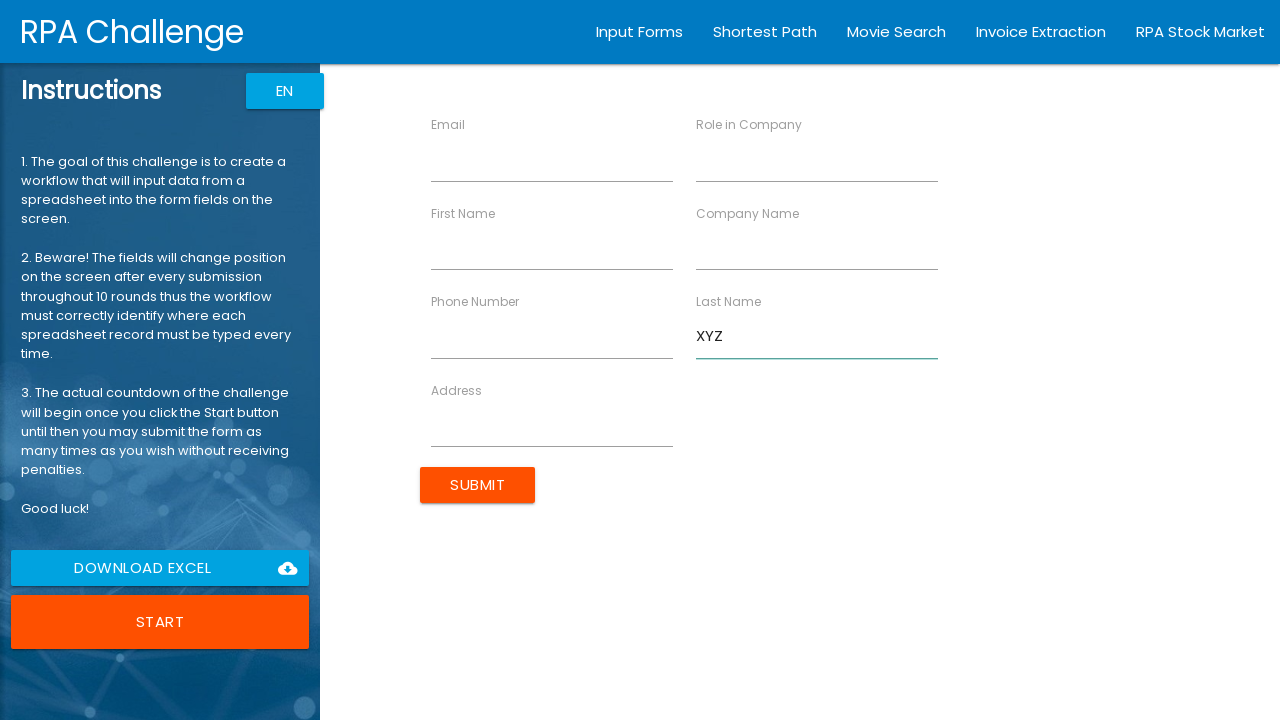

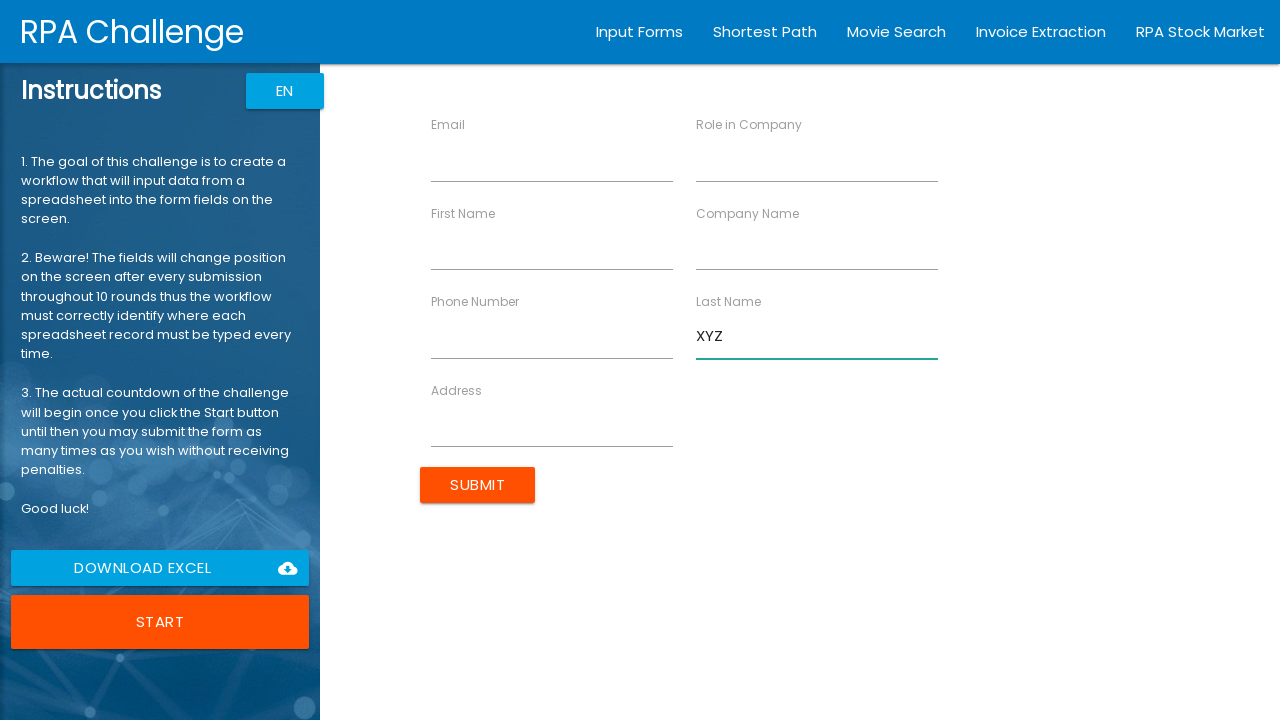